Tests starring a todo item by adding a todo and clicking the star icon

Starting URL: https://devmountain.github.io/qa_todos/

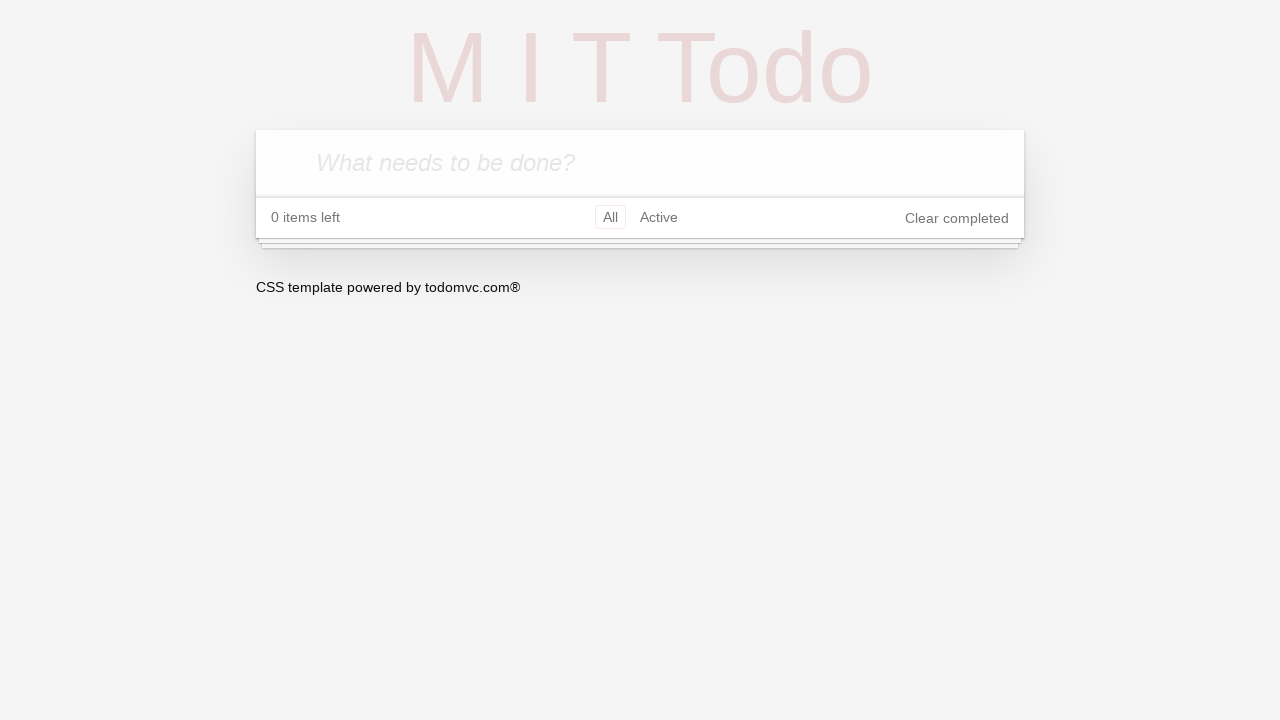

Waited for todo input field to be available
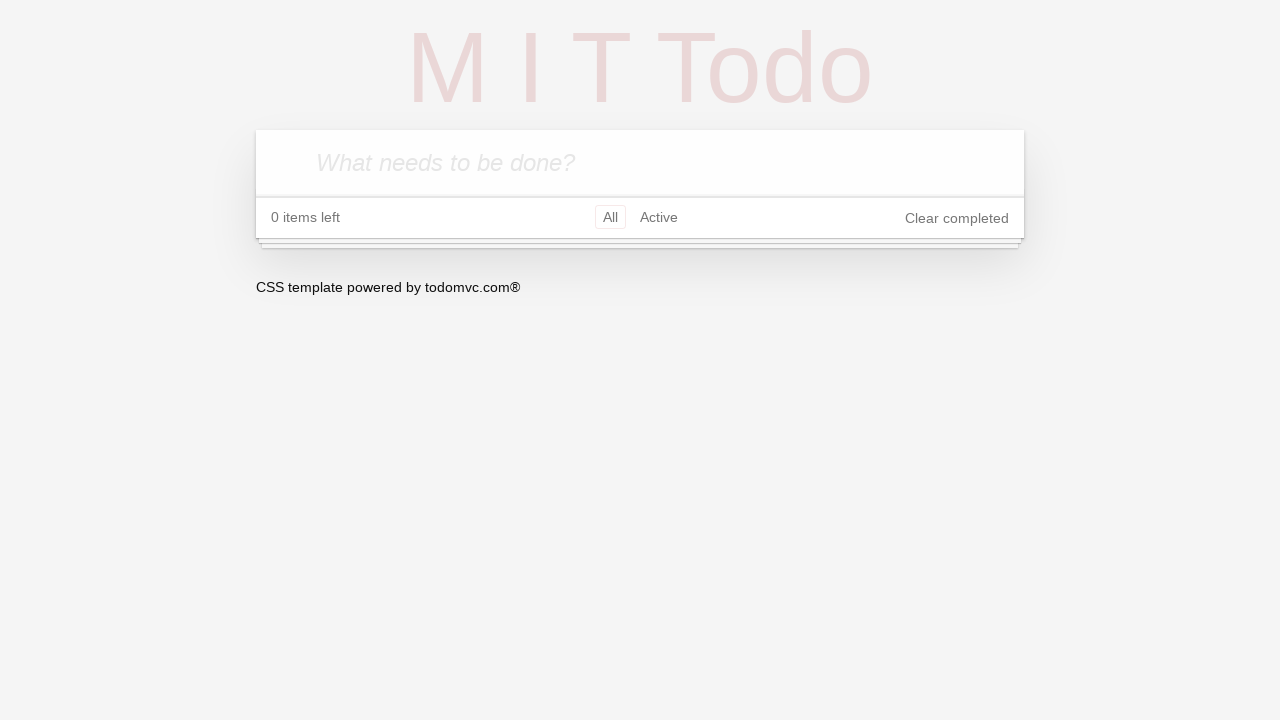

Filled todo input with 'Test To-Do' on .new-todo
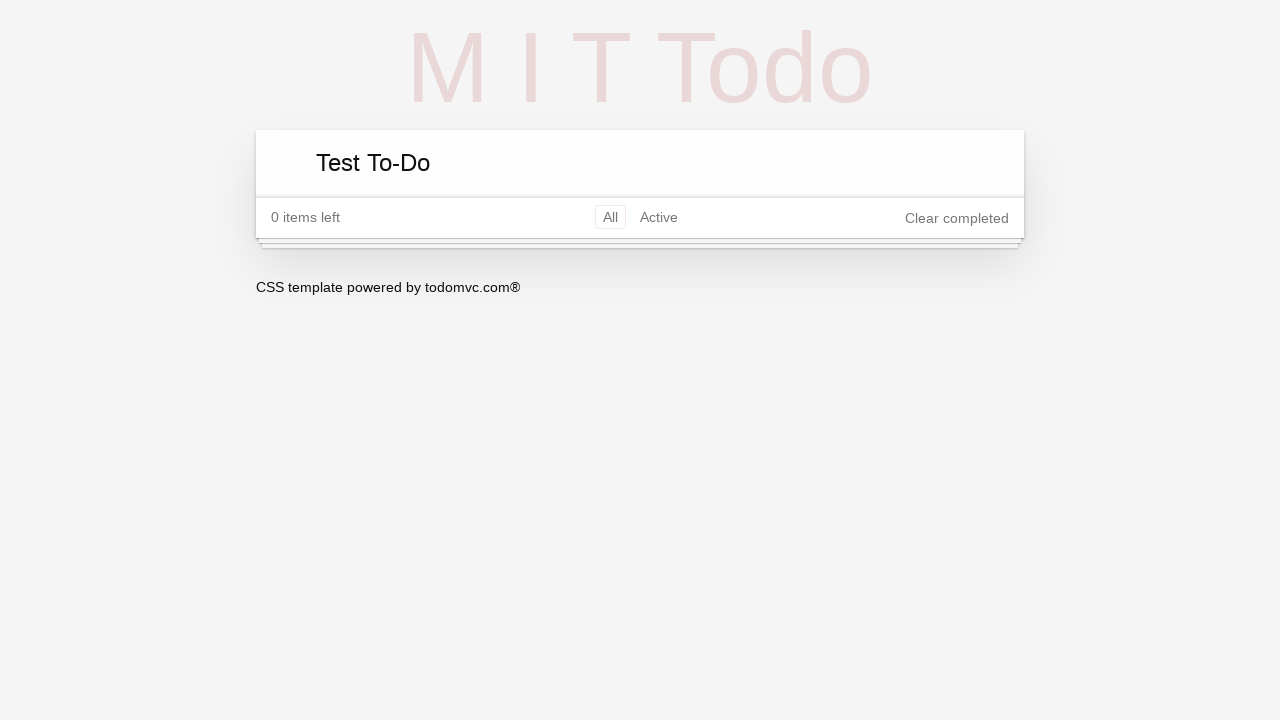

Pressed Enter to submit new todo on .new-todo
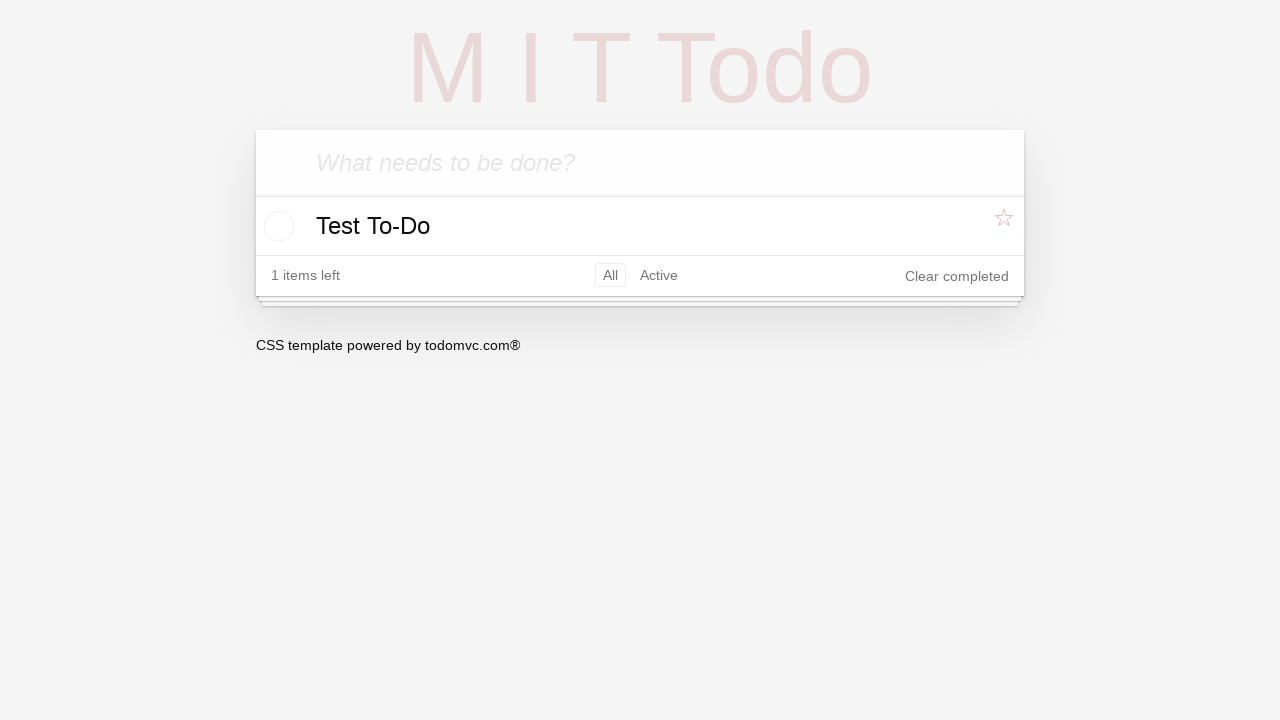

Waited for new todo item to appear in list
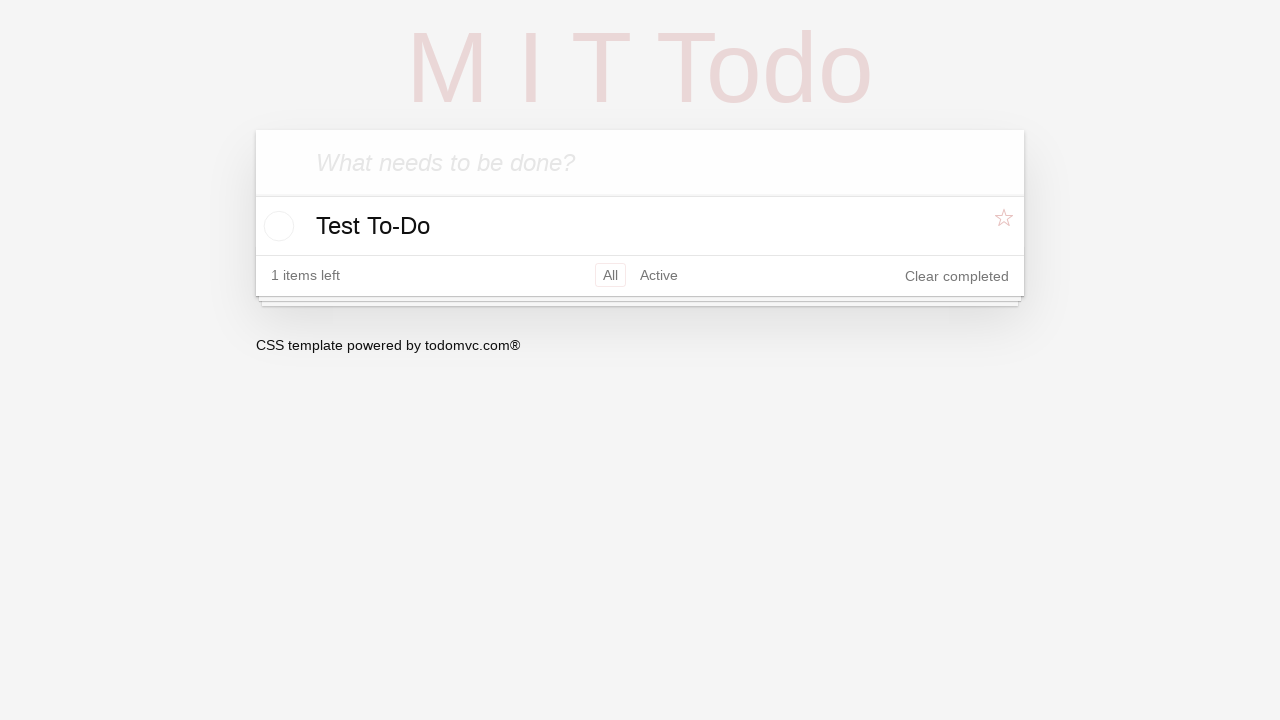

Clicked star icon to mark todo as starred at (1006, 225) on li.todo .star
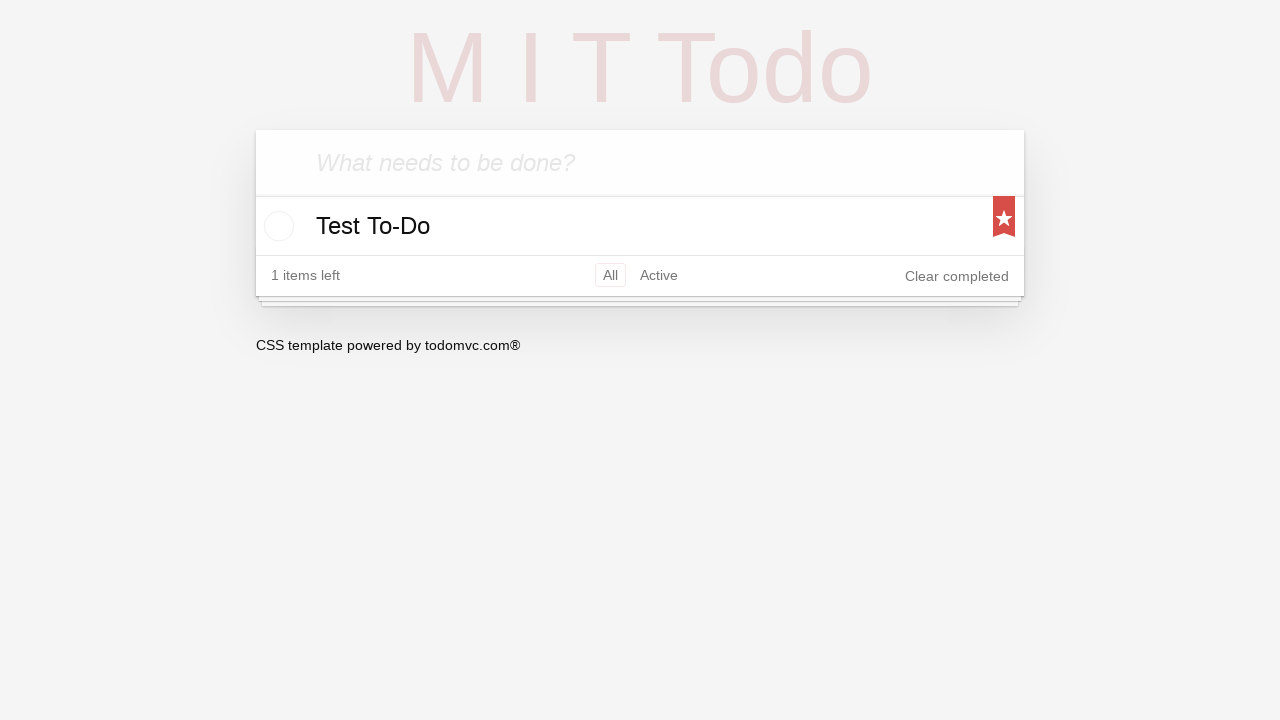

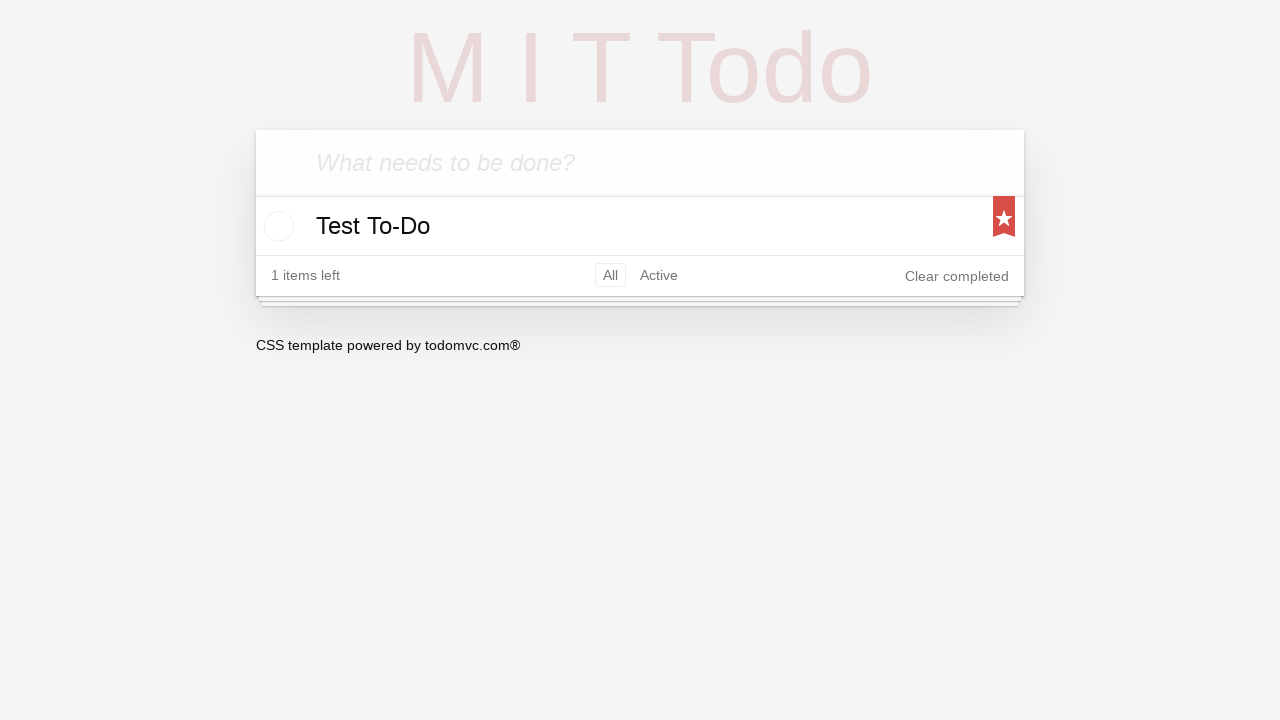